Tests the text box form by filling in the email field

Starting URL: https://demoqa.com/text-box

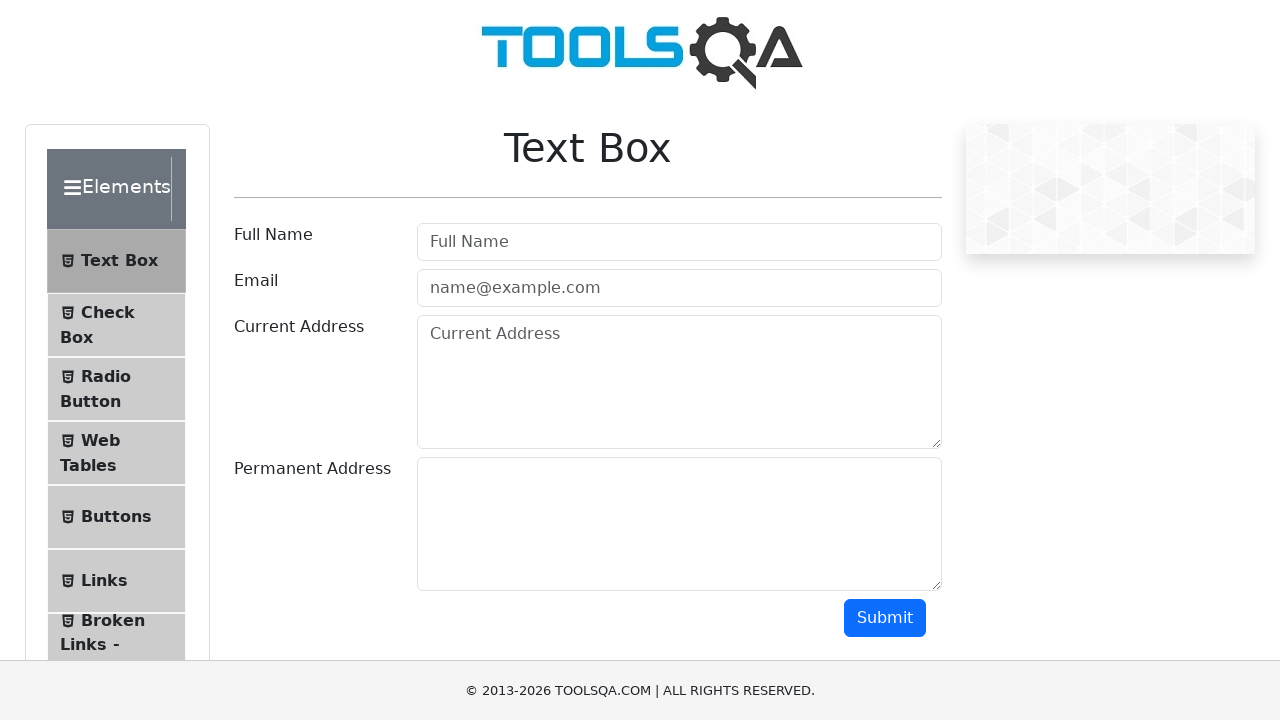

Navigated to text box form page
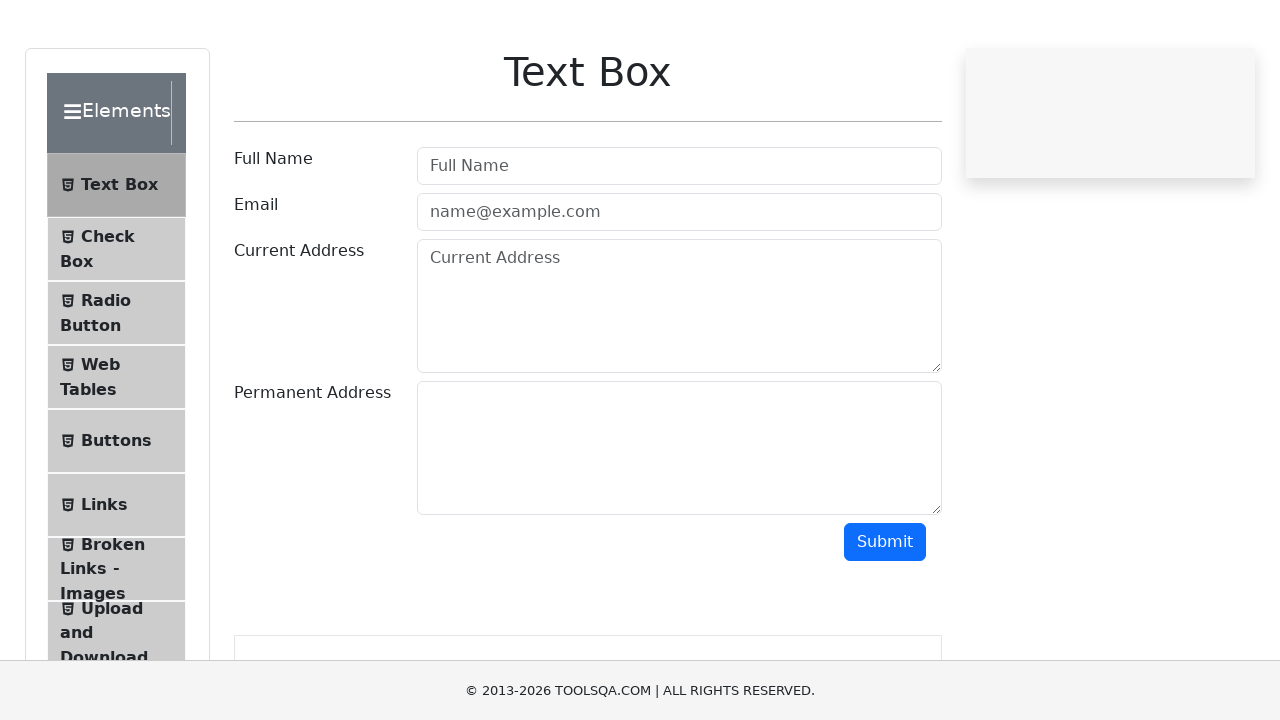

Filled email field with 'testuser427@gmail.com' on #userEmail
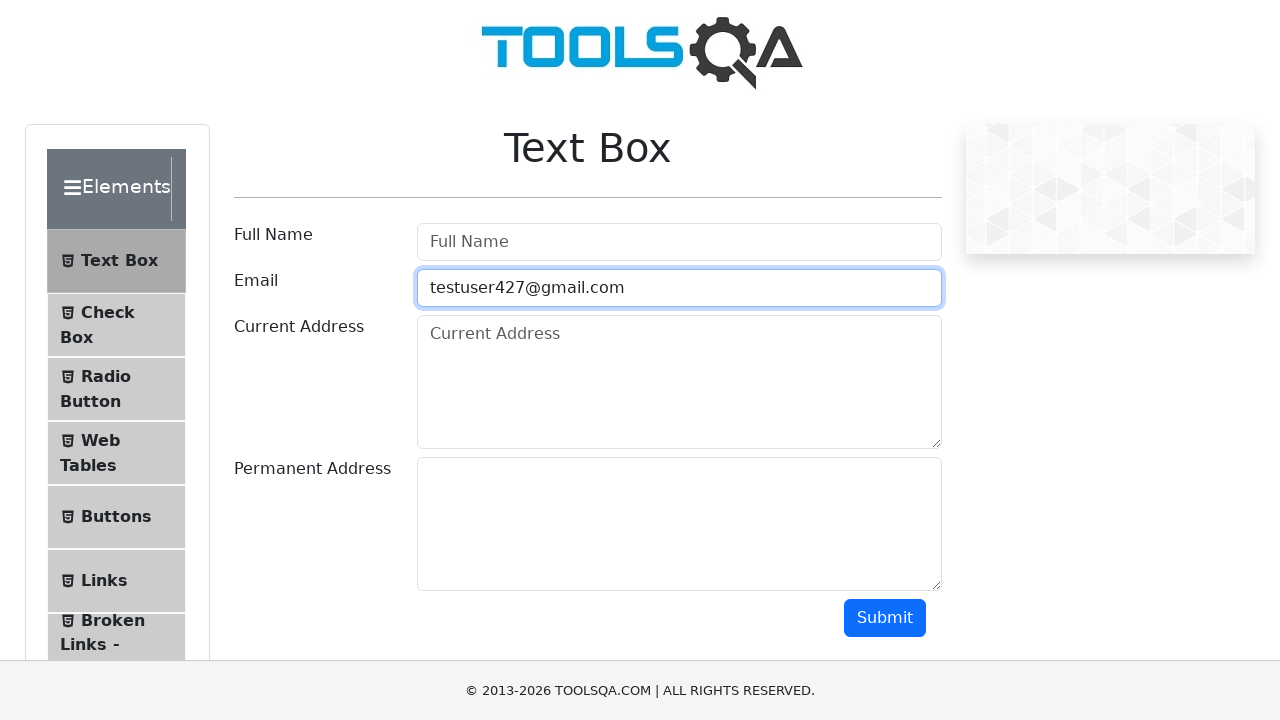

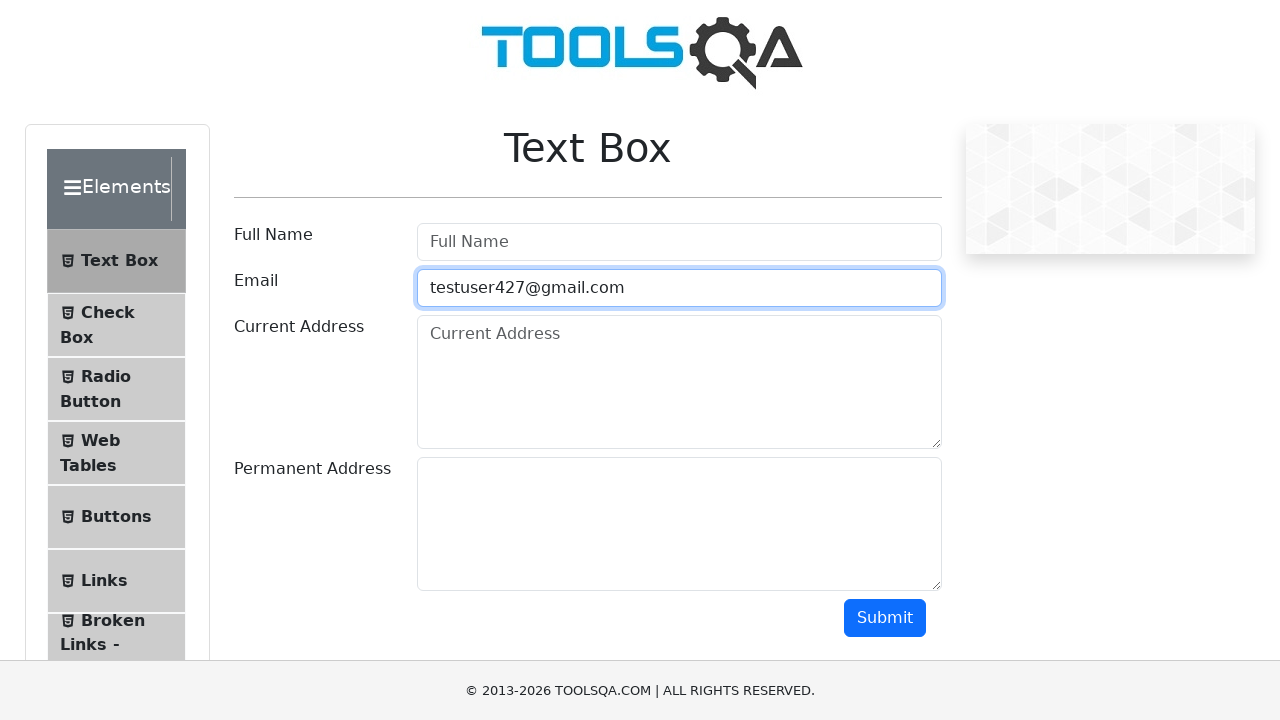